Tests that the Maybelline India website can be successfully launched and loaded by navigating to the homepage.

Starting URL: https://www.maybelline.co.in/

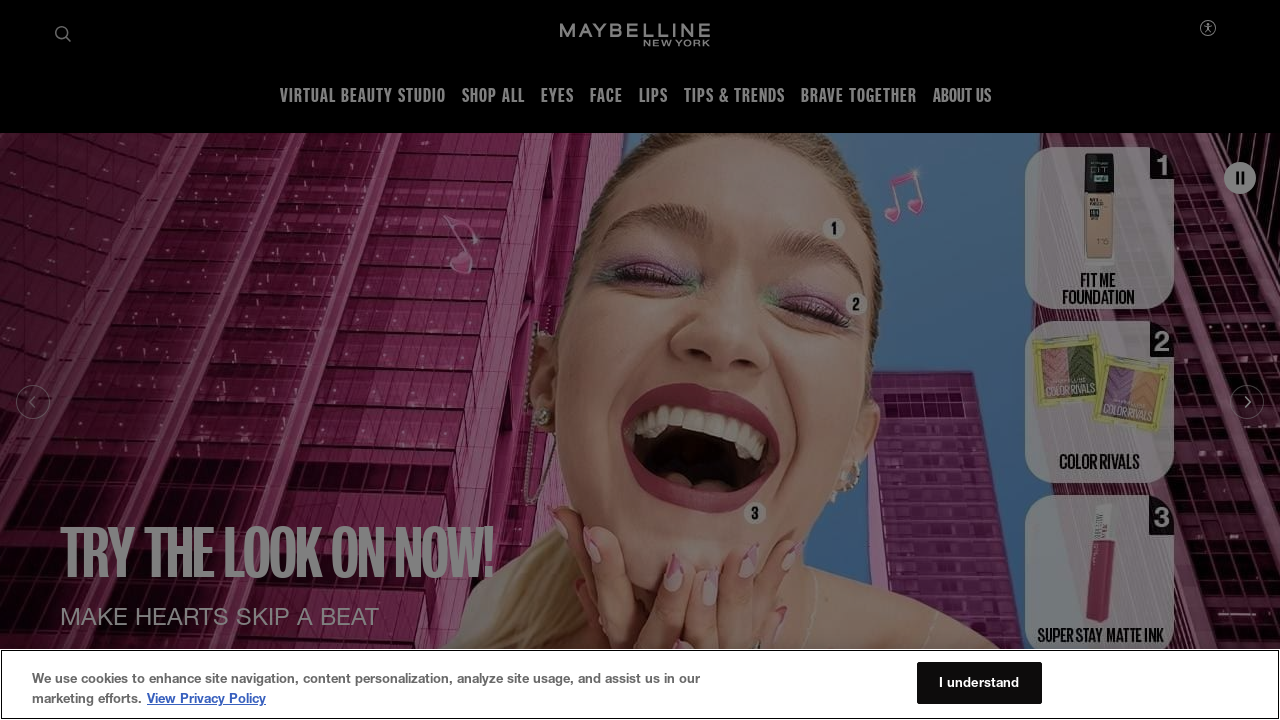

Navigated to Maybelline India homepage
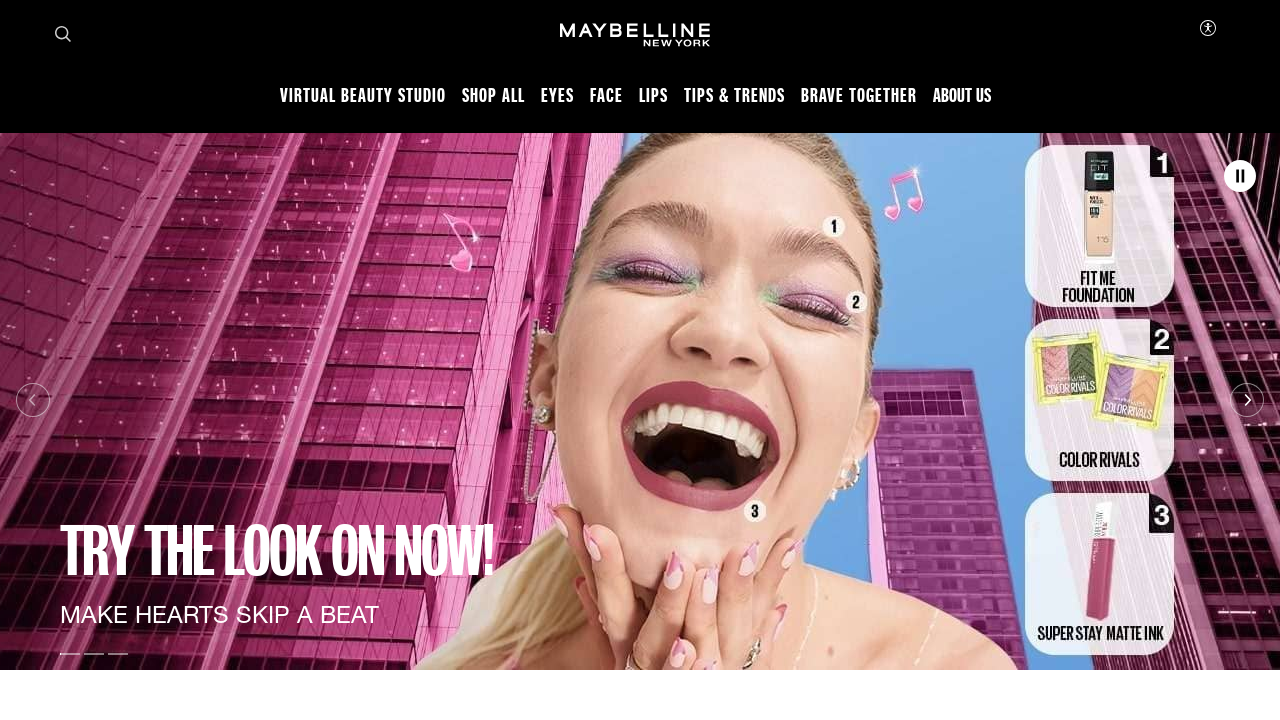

Page DOM content loaded successfully
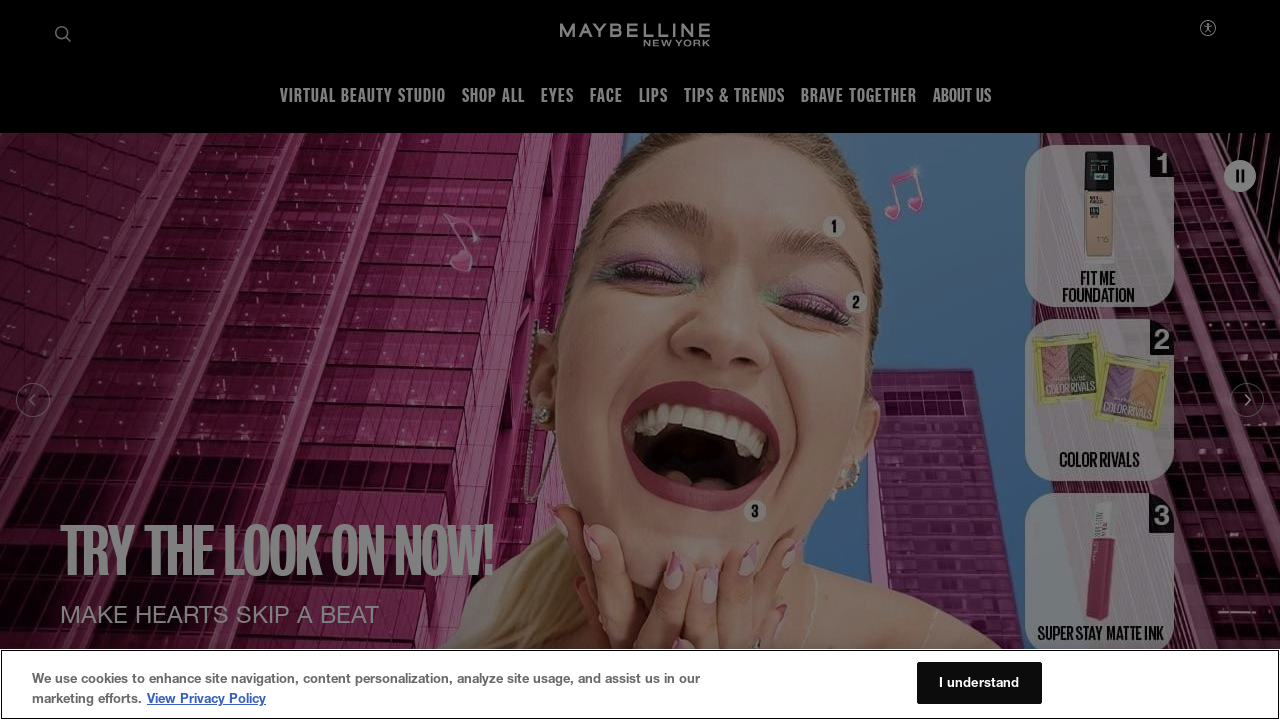

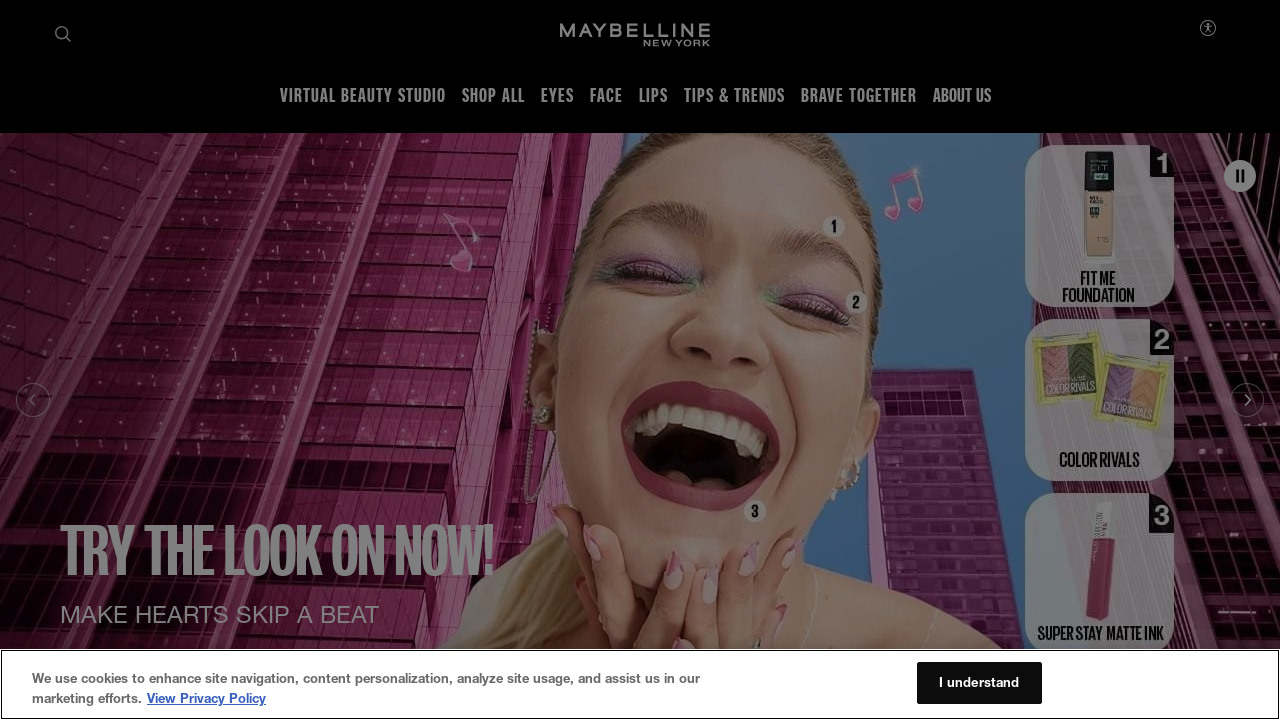